Clicks on the A/B Testing link to navigate to that example page

Starting URL: https://the-internet.herokuapp.com/

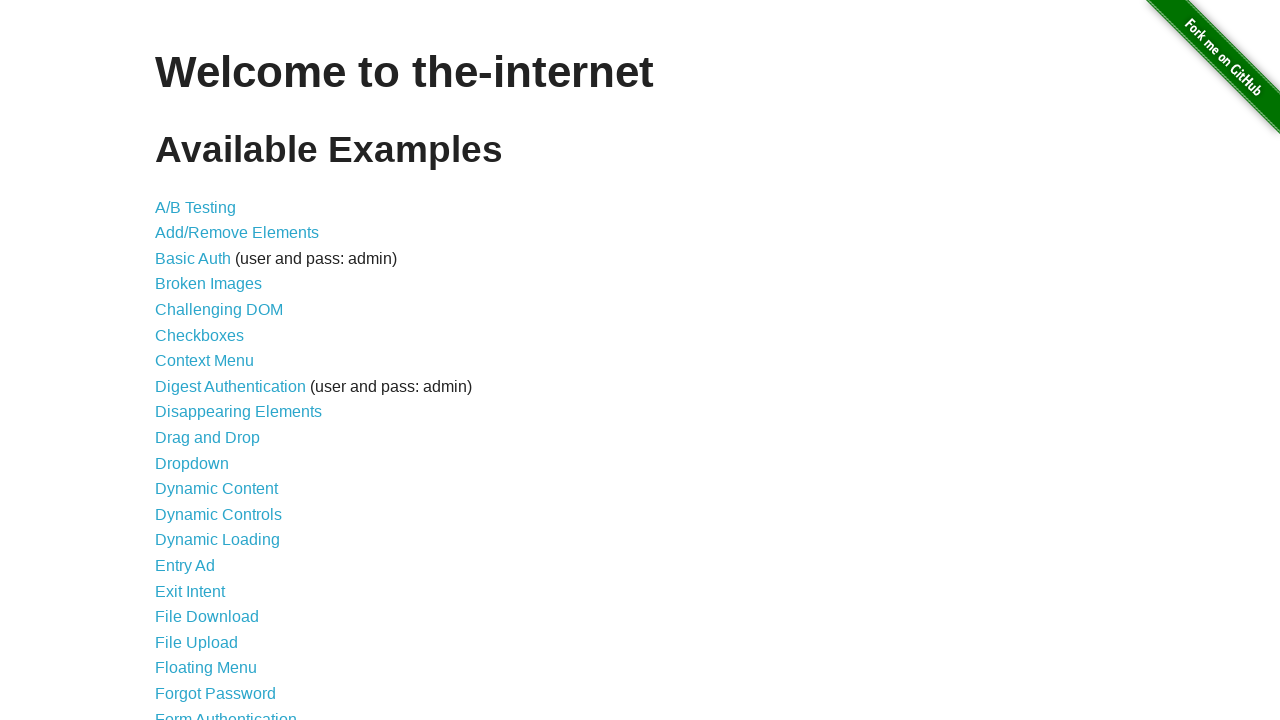

Clicked on the A/B Testing link at (196, 207) on a:has-text('A/B Testing')
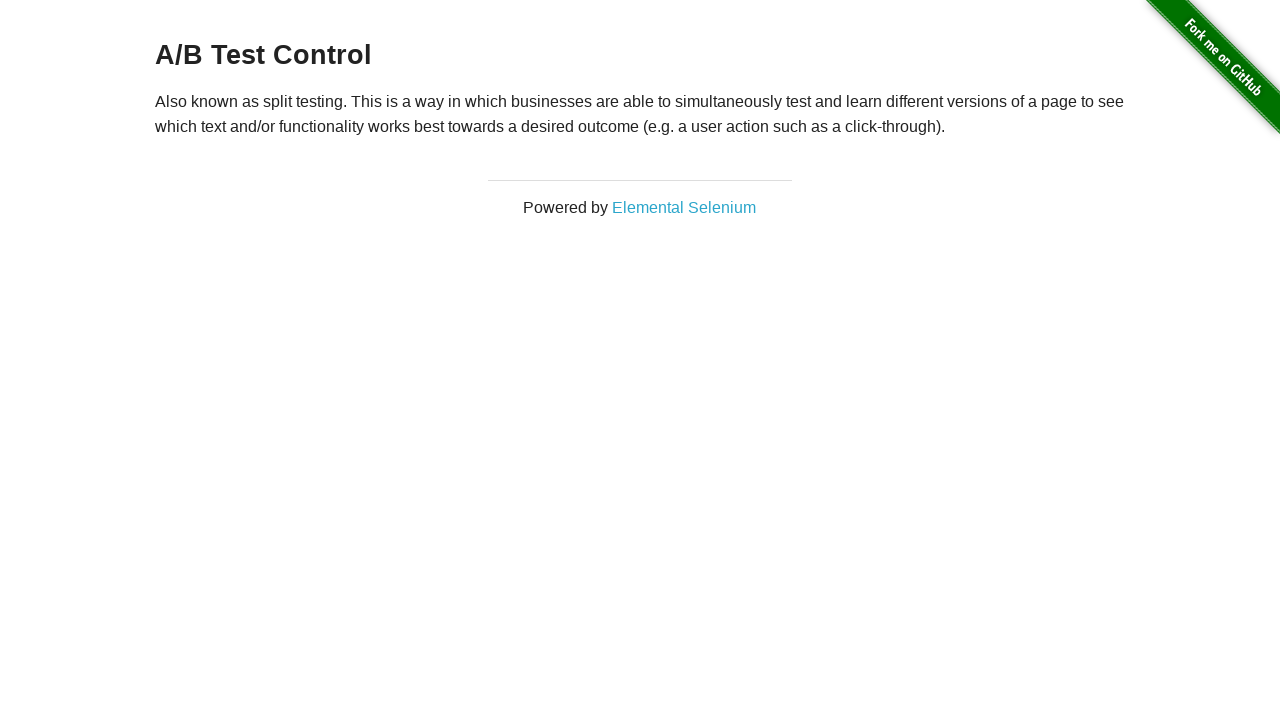

Waited for page to load and network to be idle
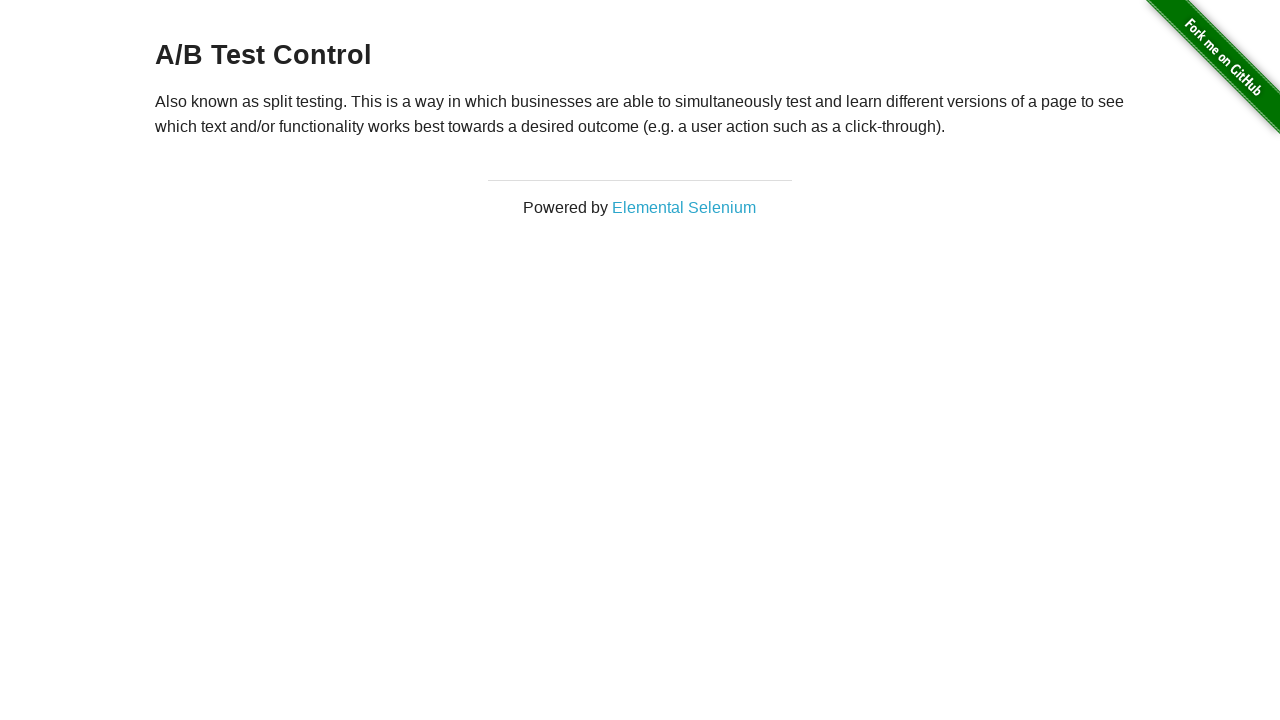

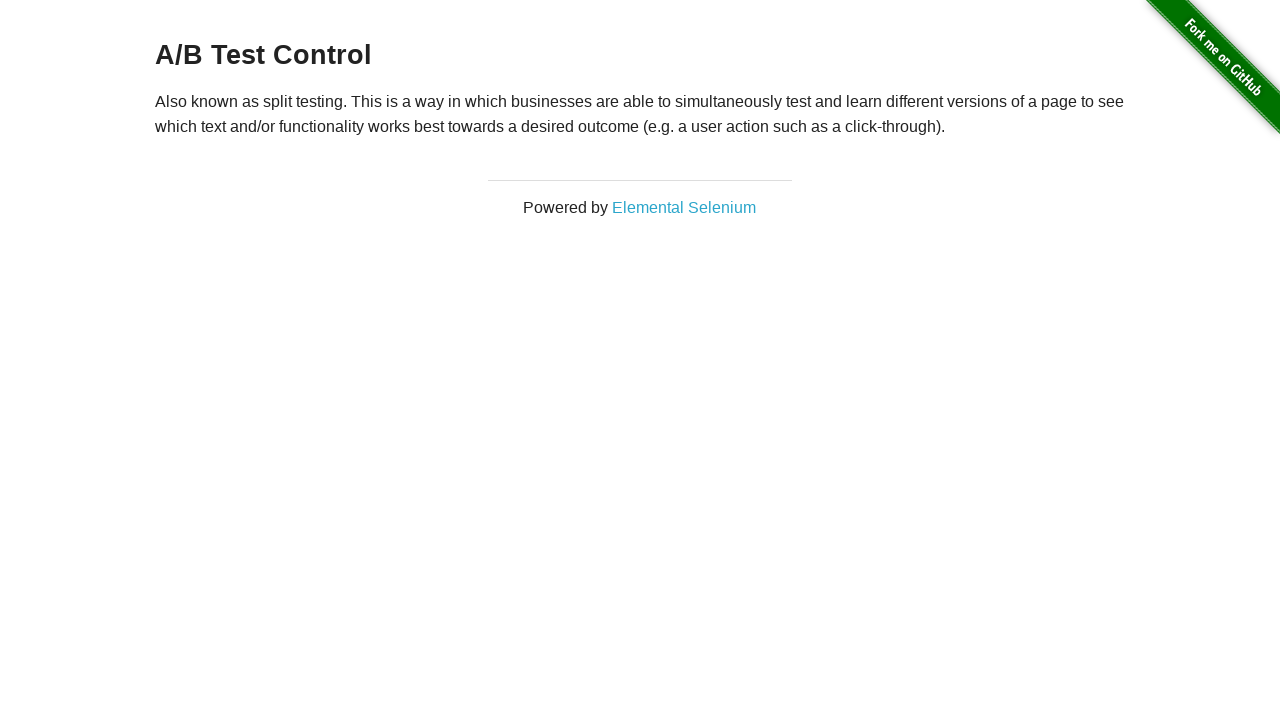